Tests the add to cart functionality by viewing a product, setting quantity to 4, adding to cart, and verifying the cart displays the correct quantity

Starting URL: http://automationexercise.com

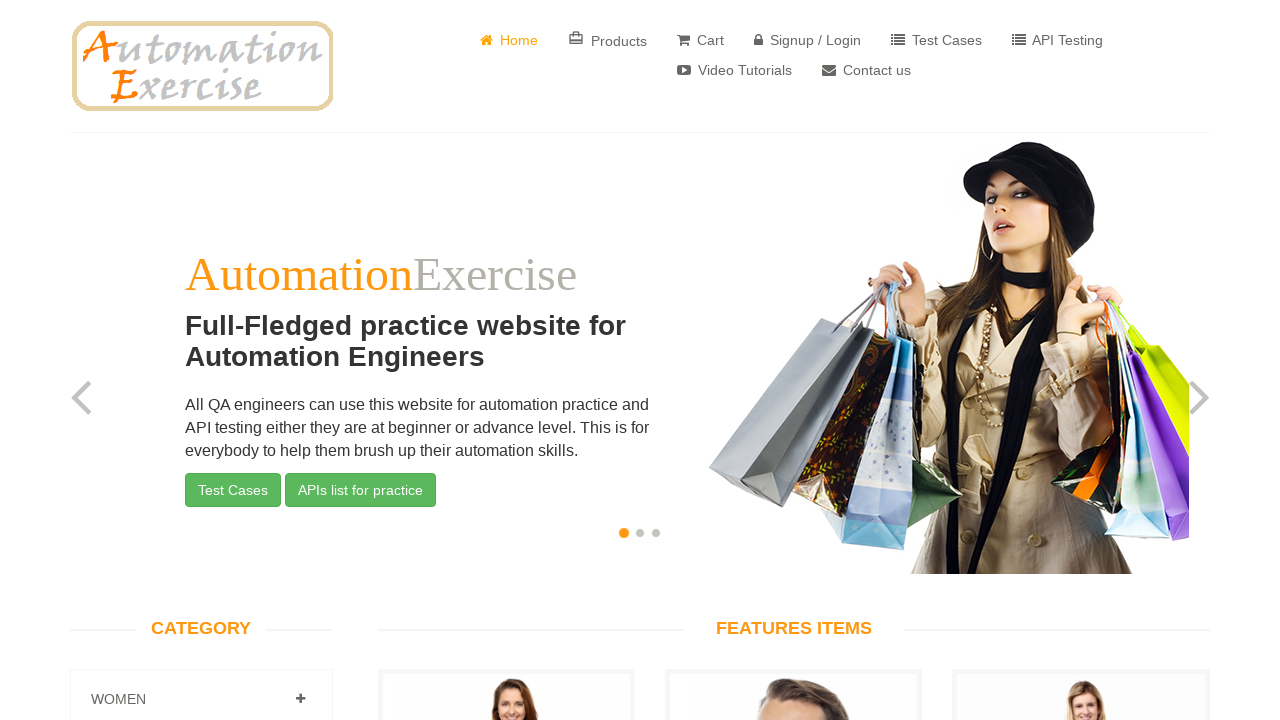

Home page loaded and html element is visible
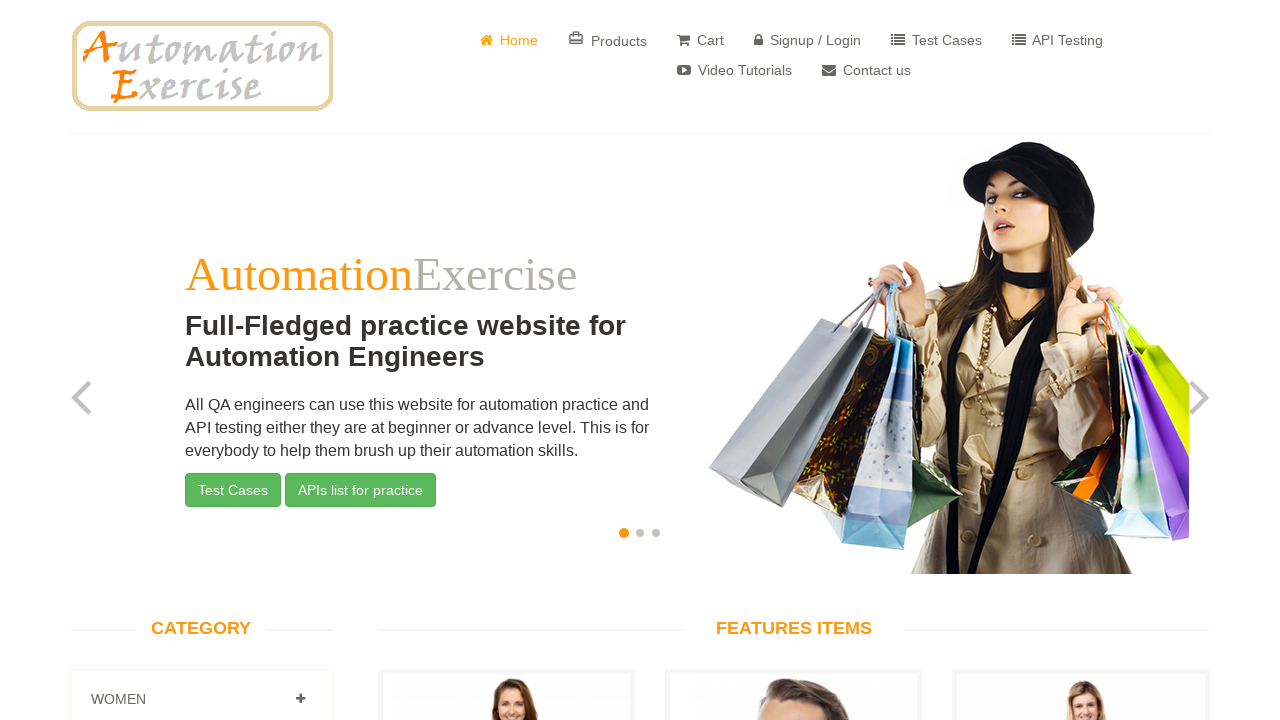

Scrolled down the page
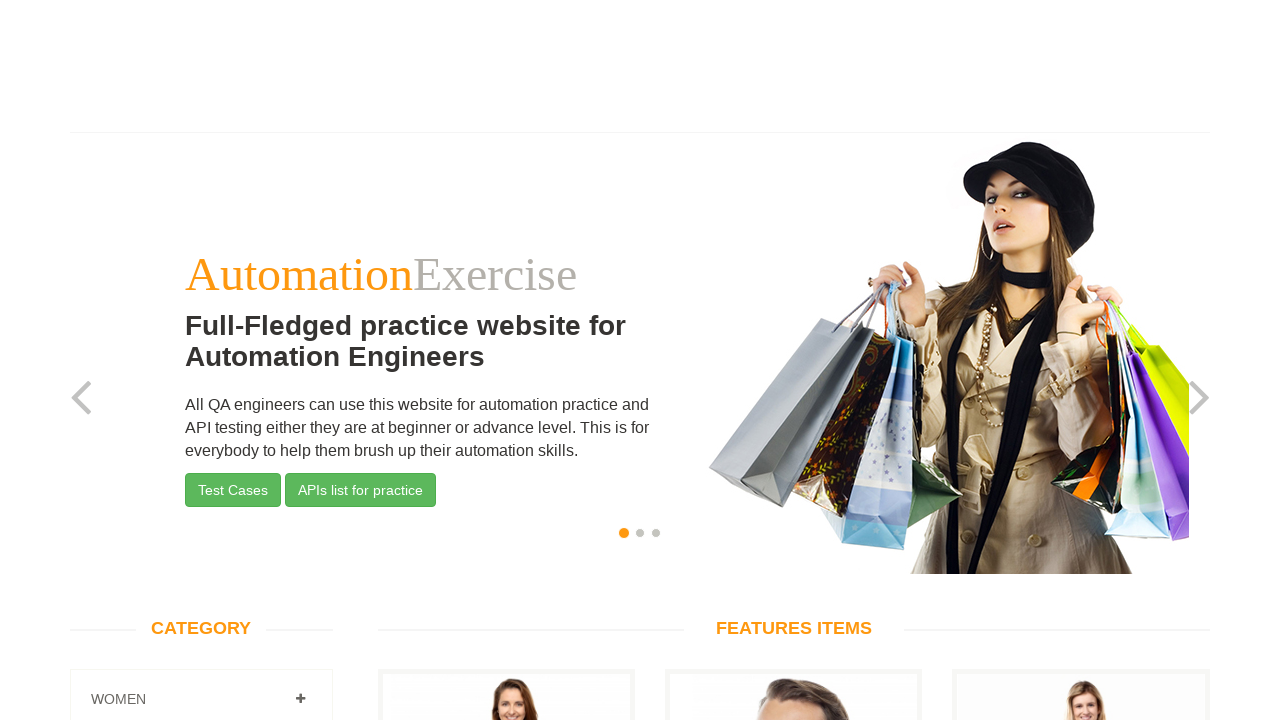

Product details link is visible
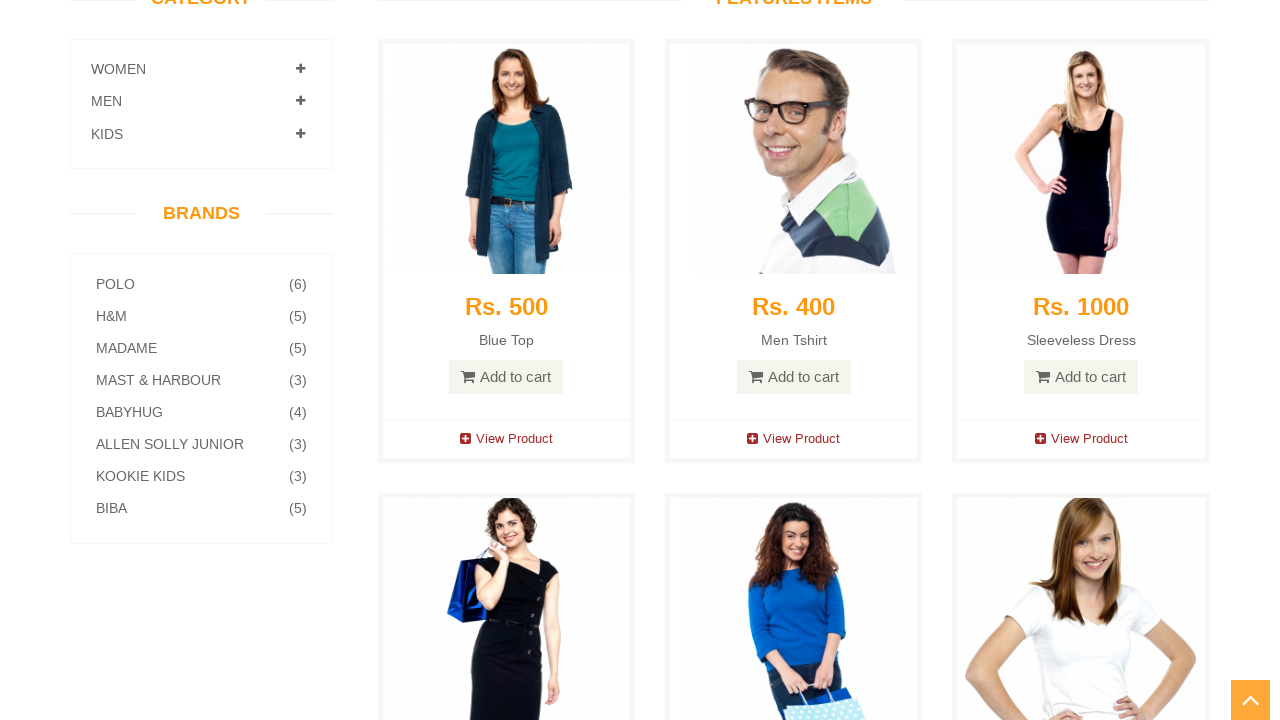

Clicked on product details link at (794, 439) on a[href='/product_details/2']
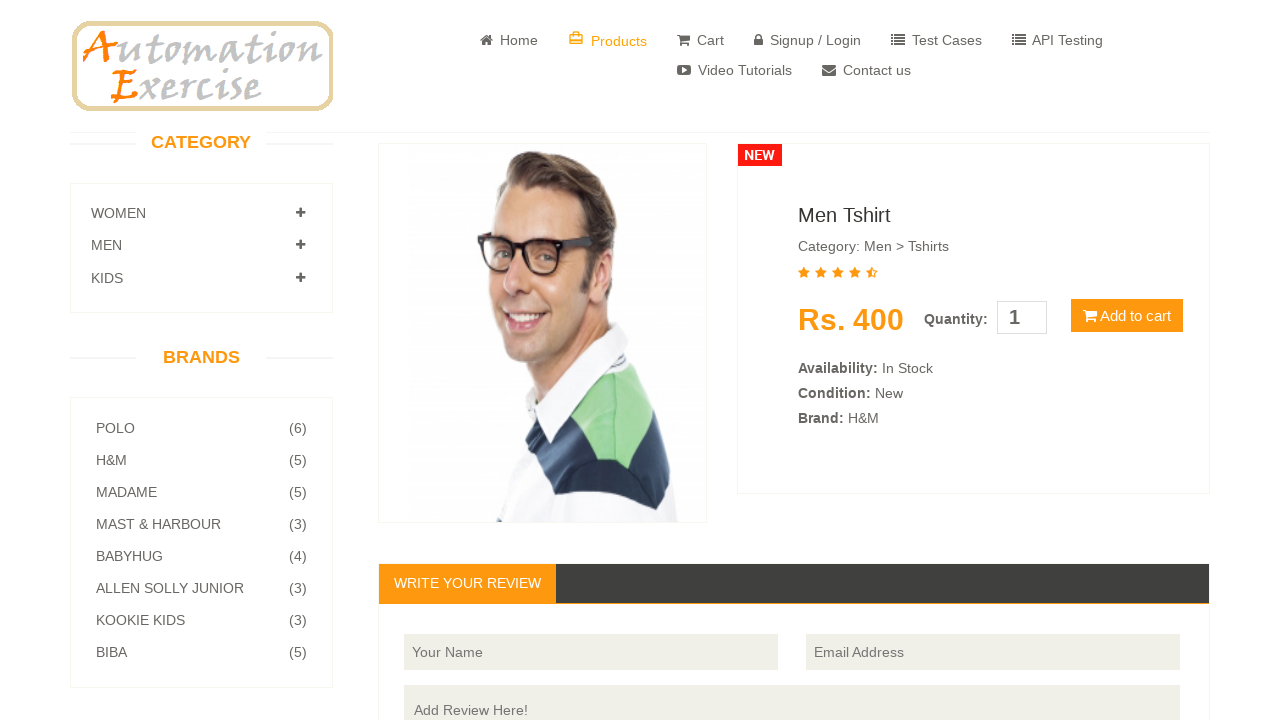

Product detail page loaded
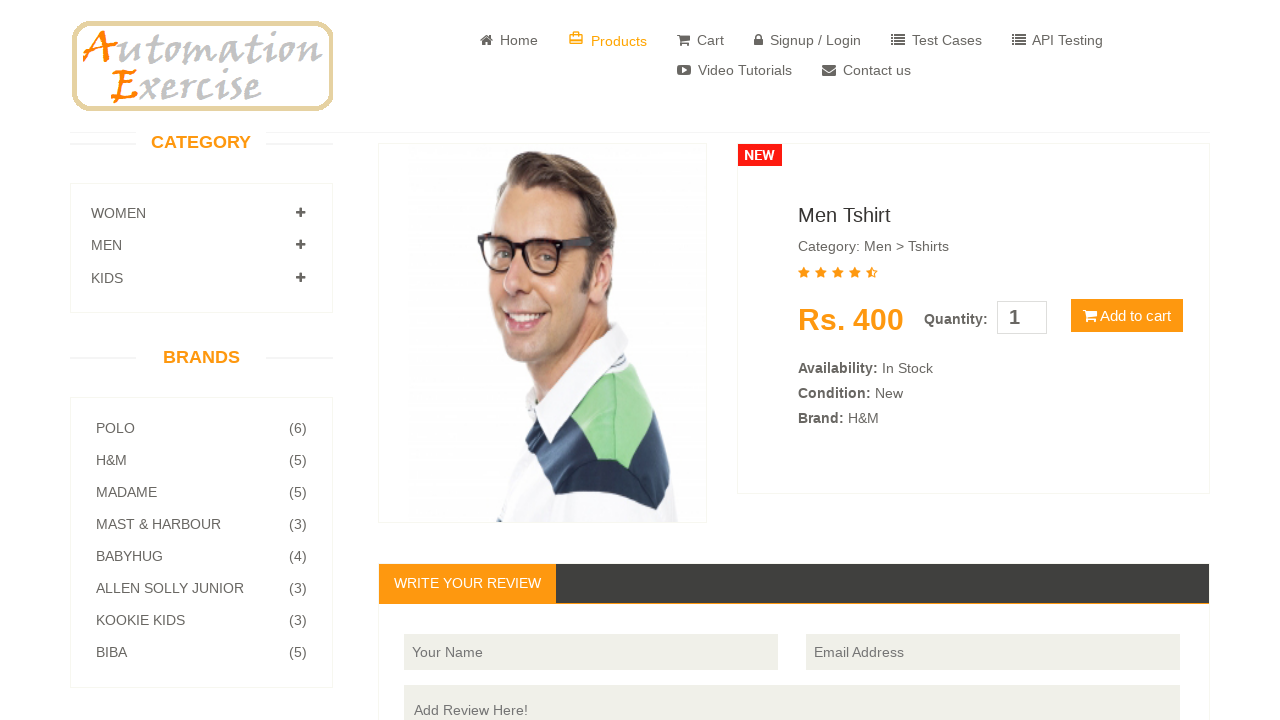

Cleared quantity field on #quantity
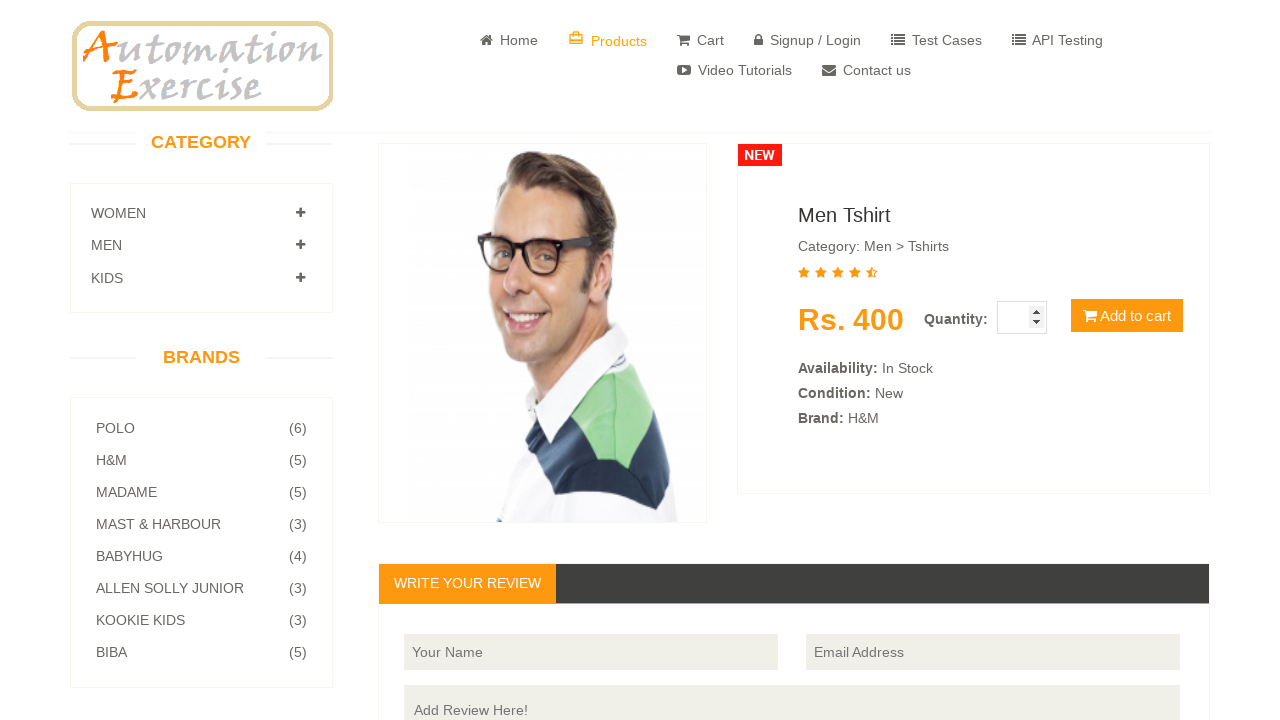

Set quantity to 4 on #quantity
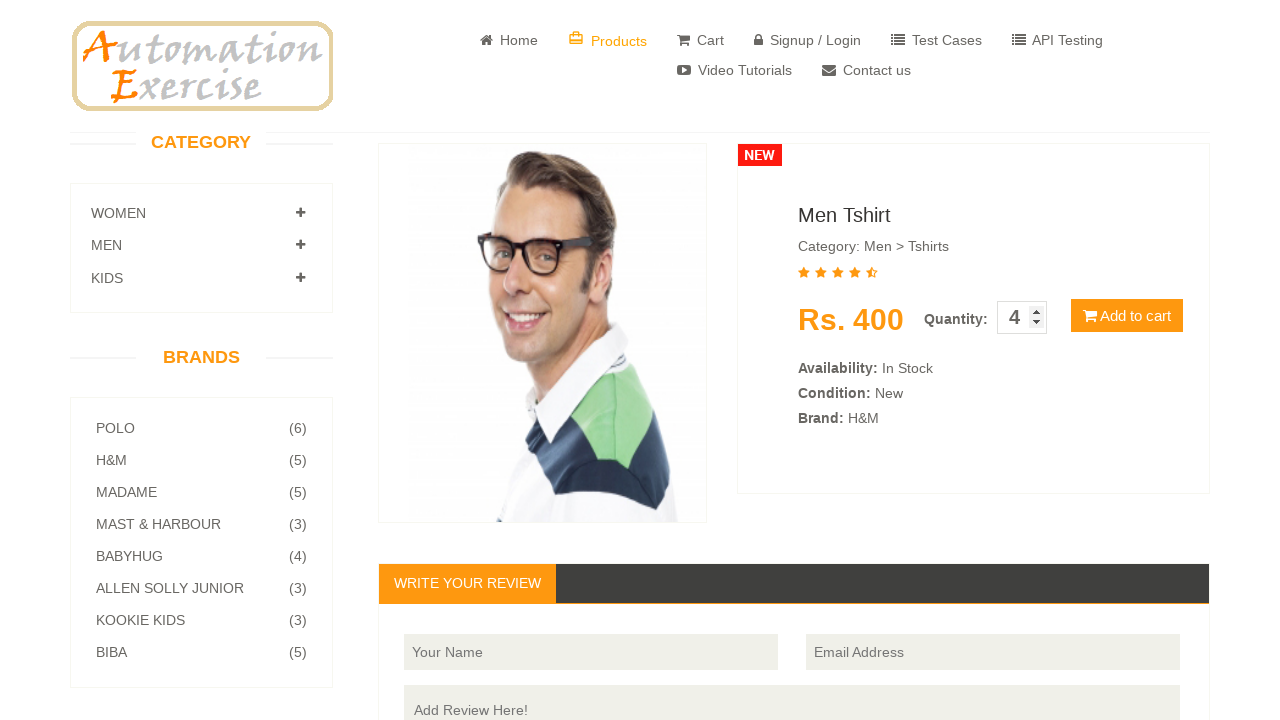

Clicked Add to cart button at (1127, 316) on button[type='button']
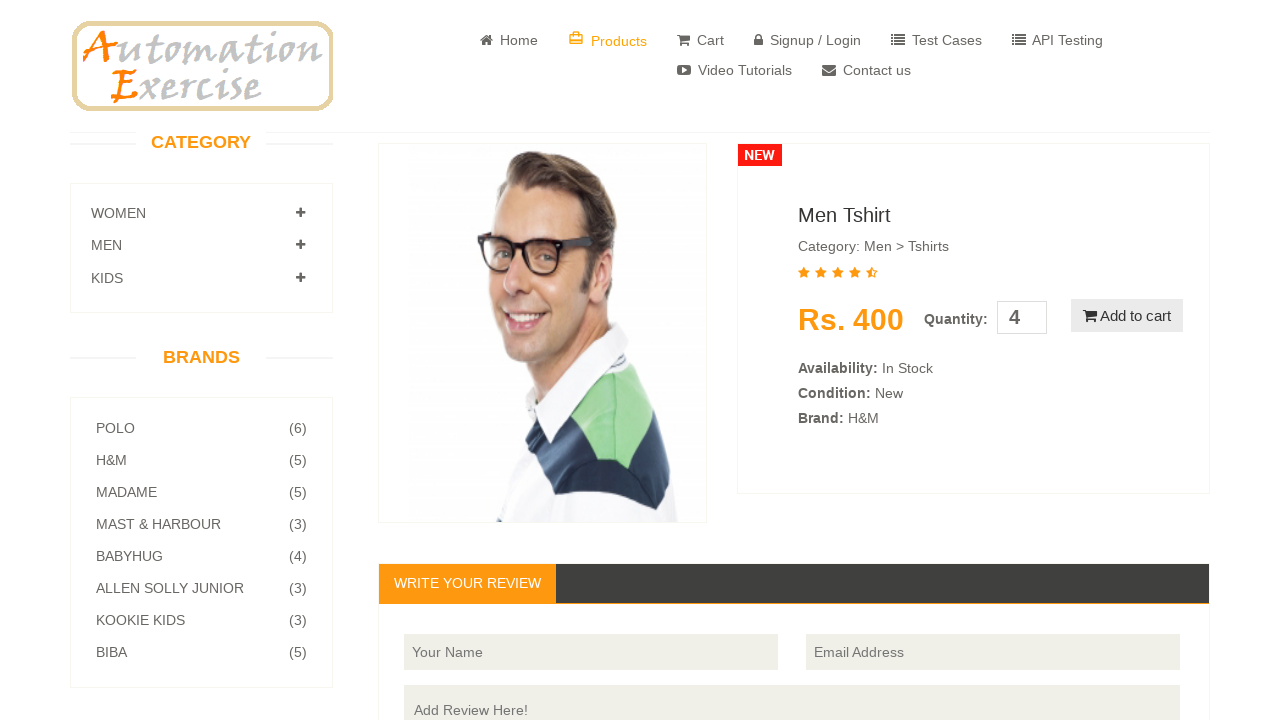

View Cart button appeared in modal
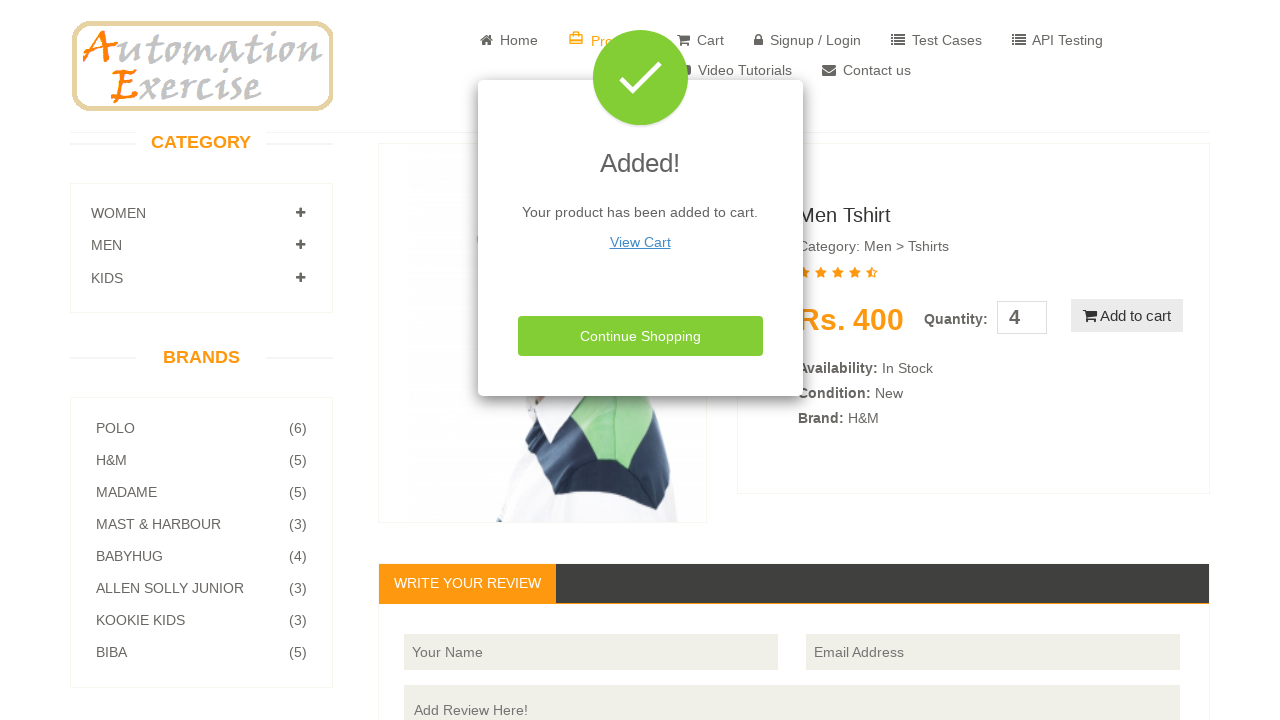

Clicked View Cart button at (640, 242) on text=View Cart
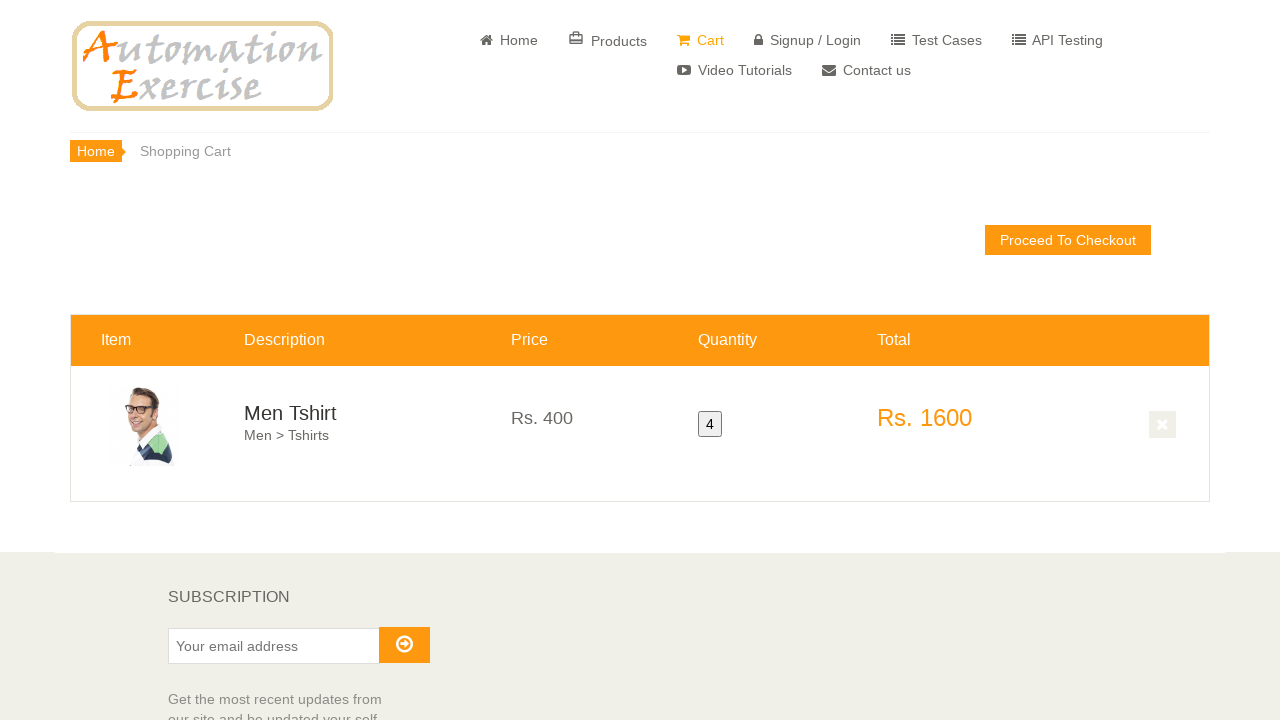

Verified cart displays quantity of 4
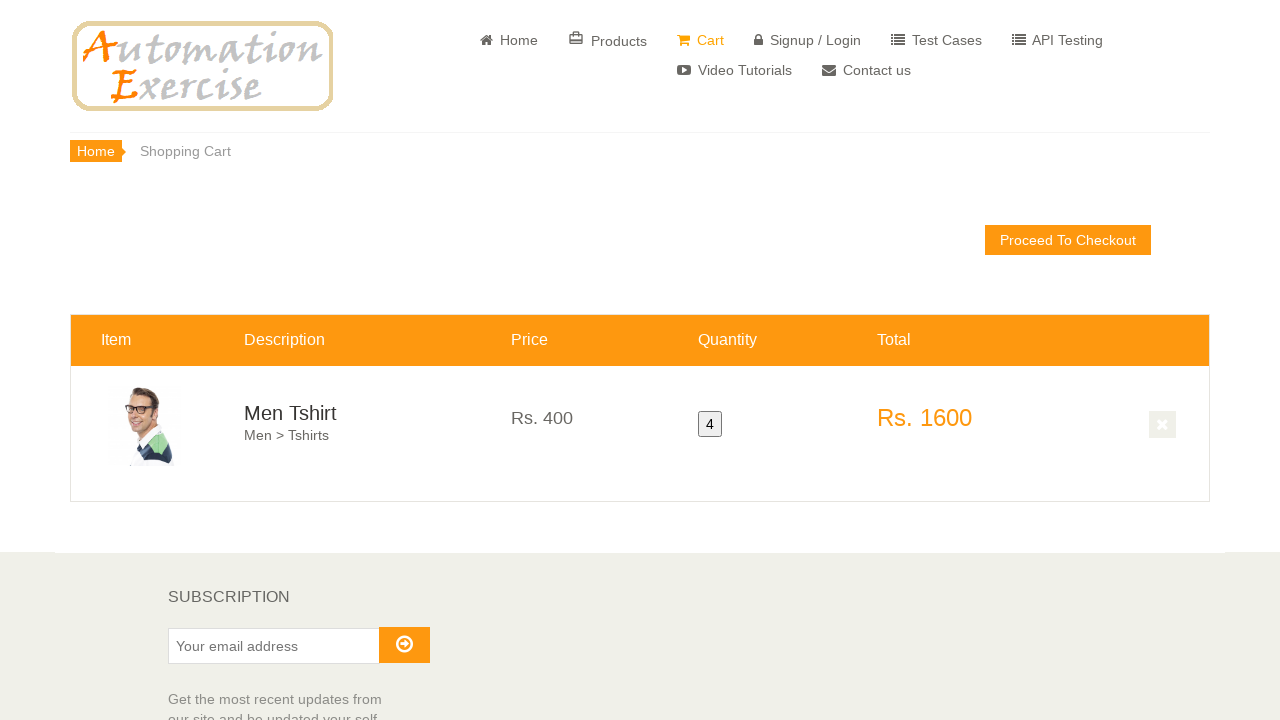

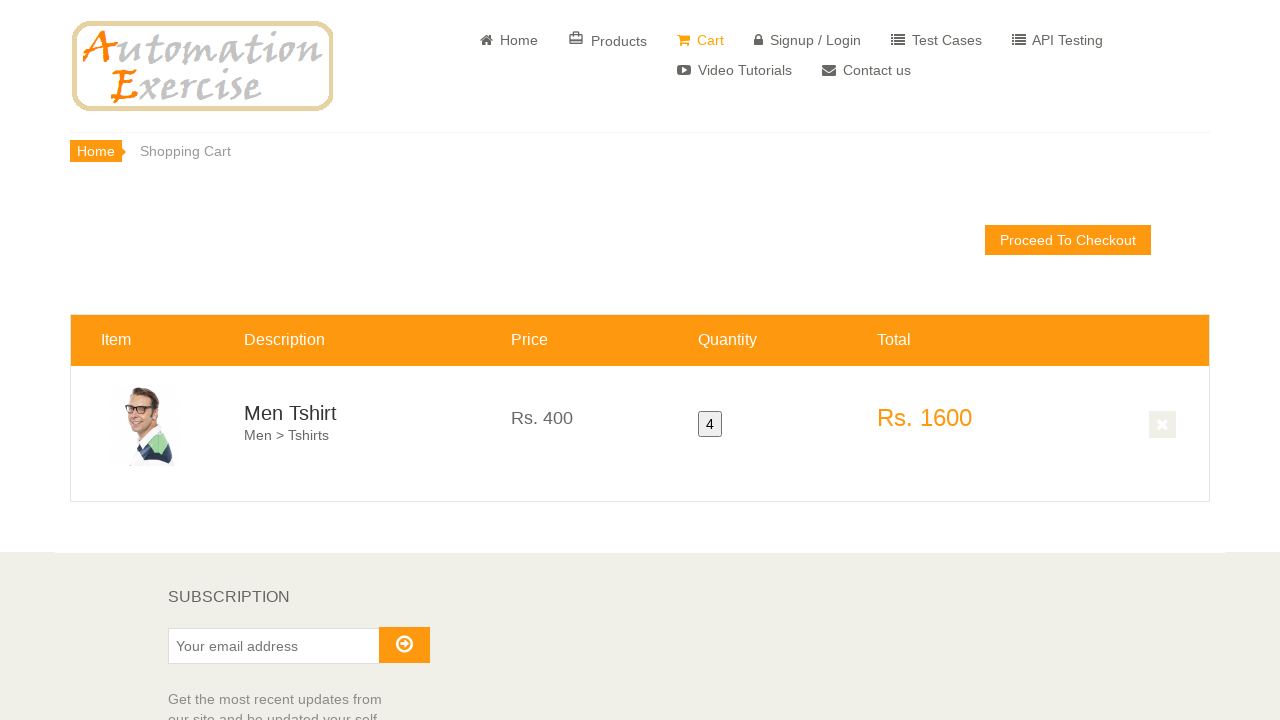